Tests that the browser back button correctly navigates between filter views

Starting URL: https://demo.playwright.dev/todomvc

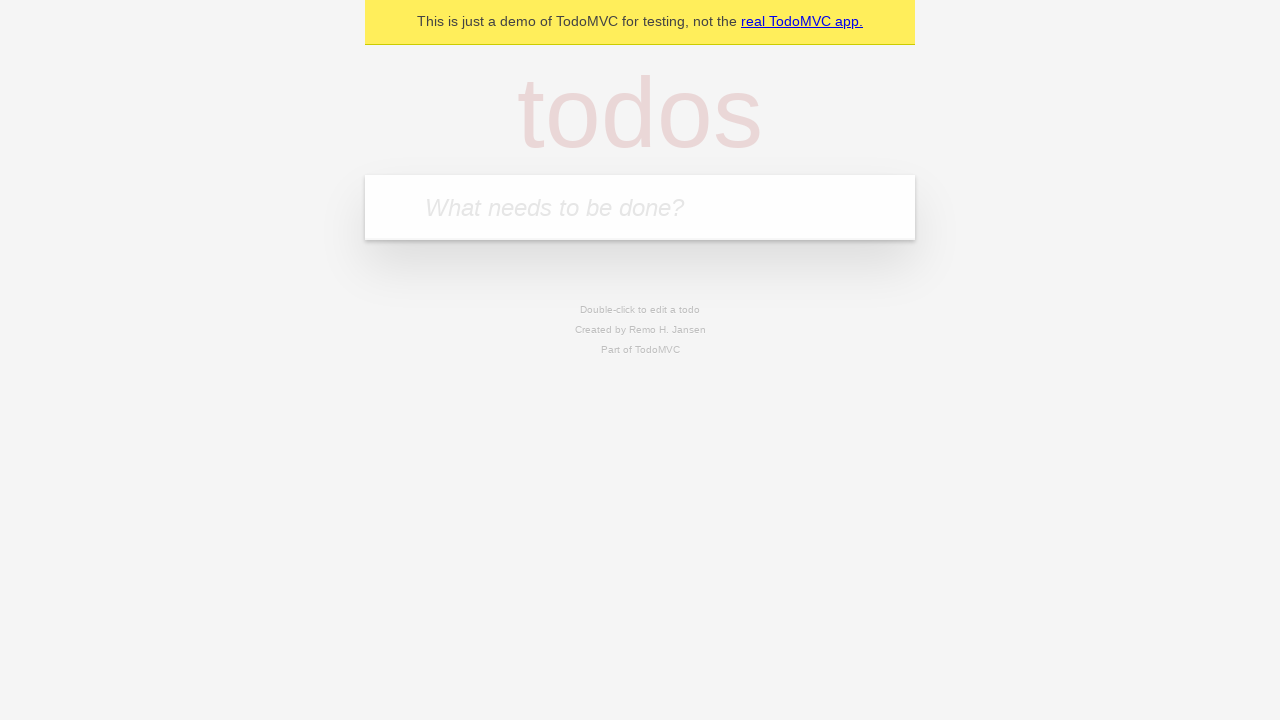

Filled todo input with 'watch deck the halls' on internal:attr=[placeholder="What needs to be done?"i]
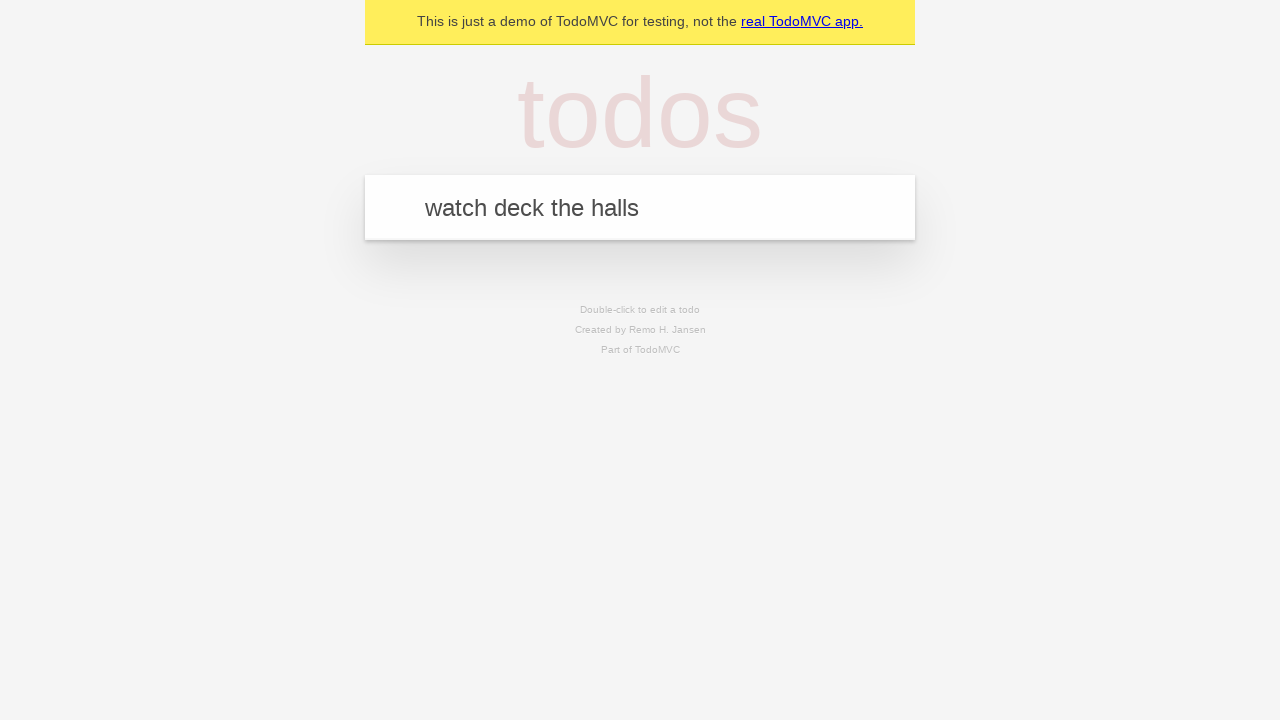

Pressed Enter to create todo 'watch deck the halls' on internal:attr=[placeholder="What needs to be done?"i]
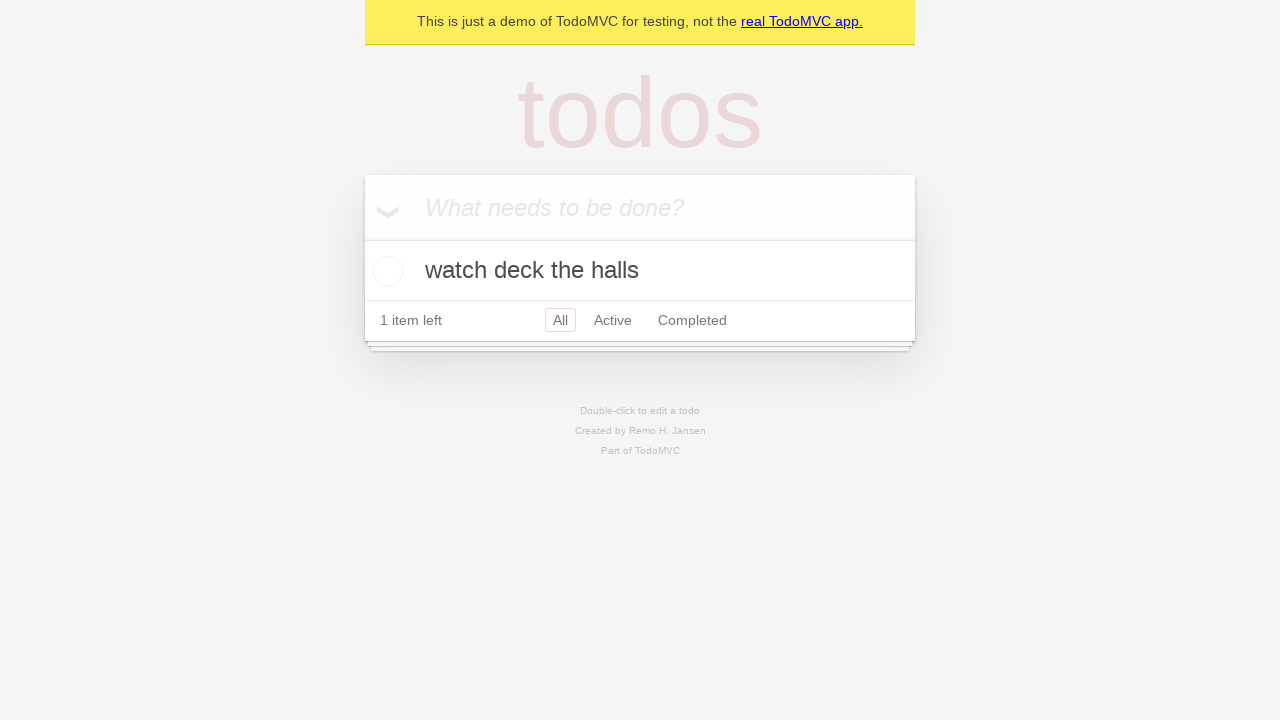

Filled todo input with 'feed the cat' on internal:attr=[placeholder="What needs to be done?"i]
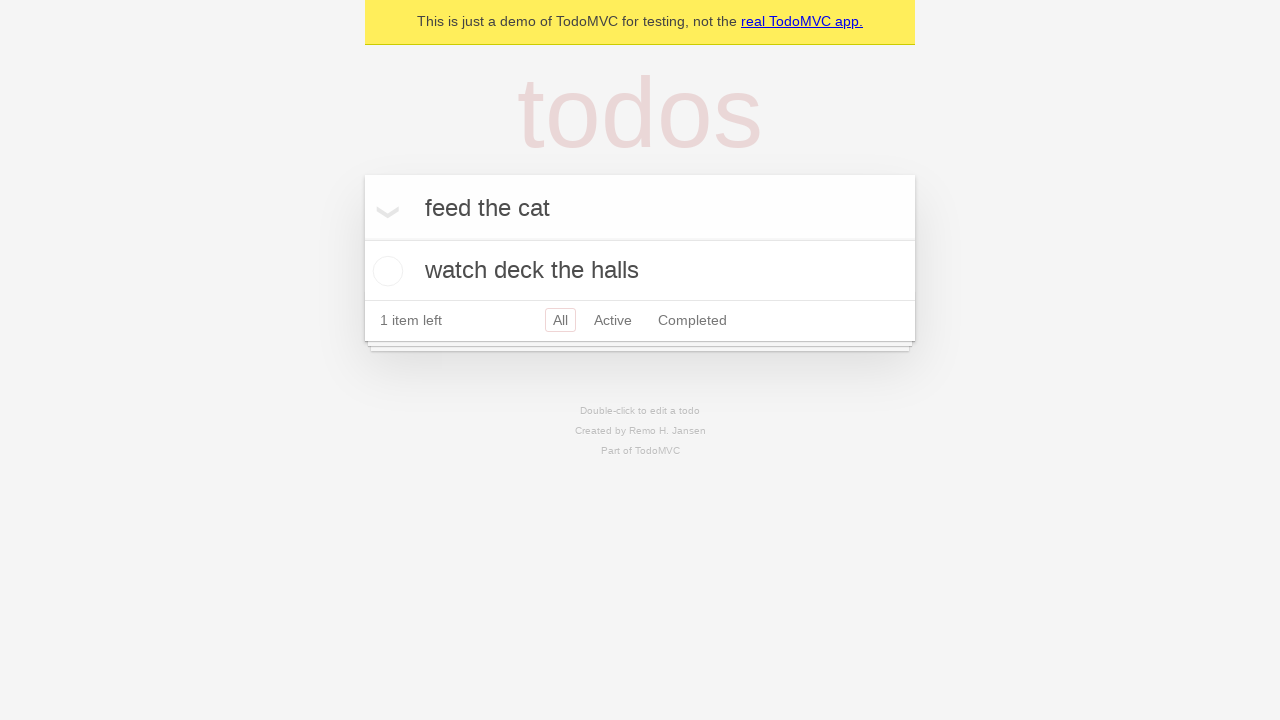

Pressed Enter to create todo 'feed the cat' on internal:attr=[placeholder="What needs to be done?"i]
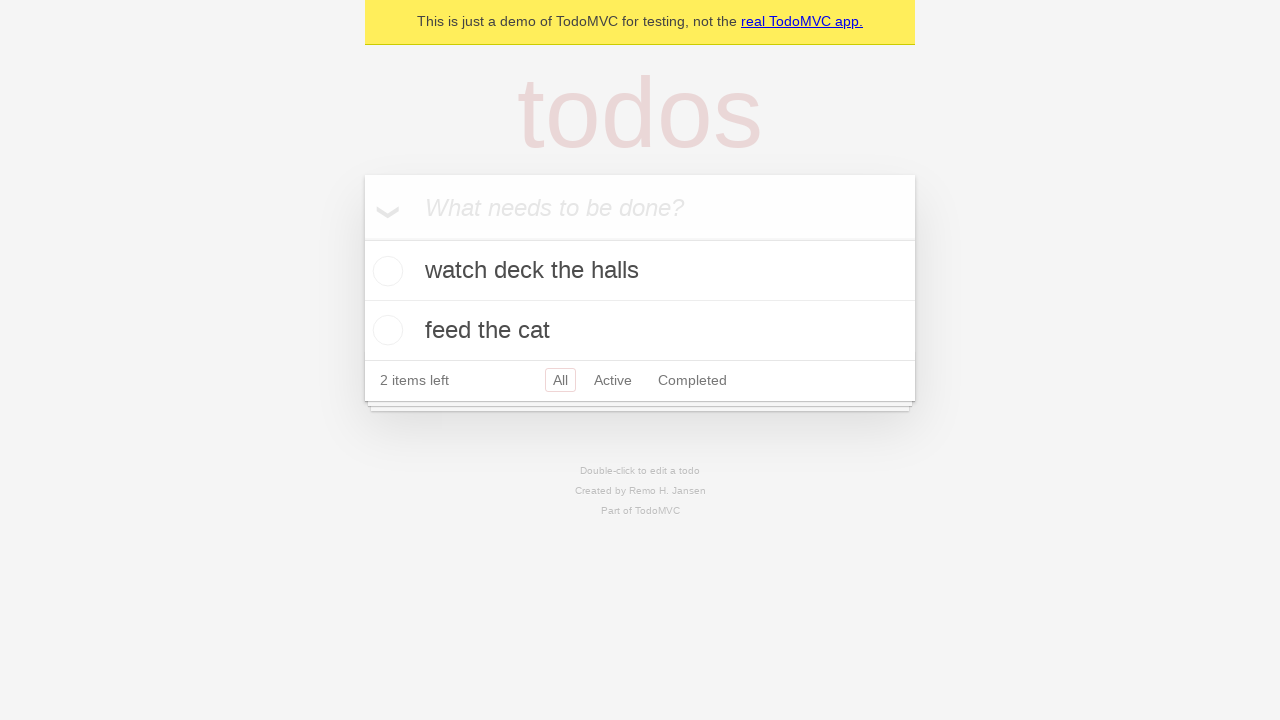

Filled todo input with 'book a doctors appointment' on internal:attr=[placeholder="What needs to be done?"i]
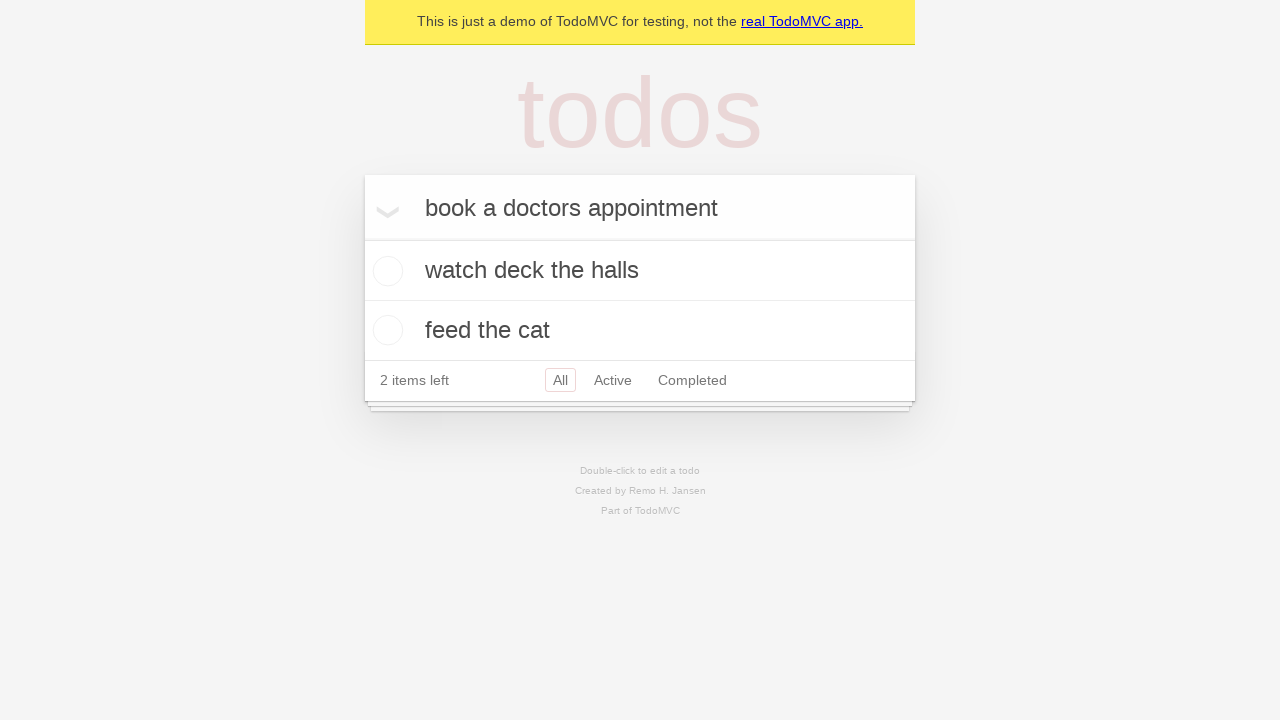

Pressed Enter to create todo 'book a doctors appointment' on internal:attr=[placeholder="What needs to be done?"i]
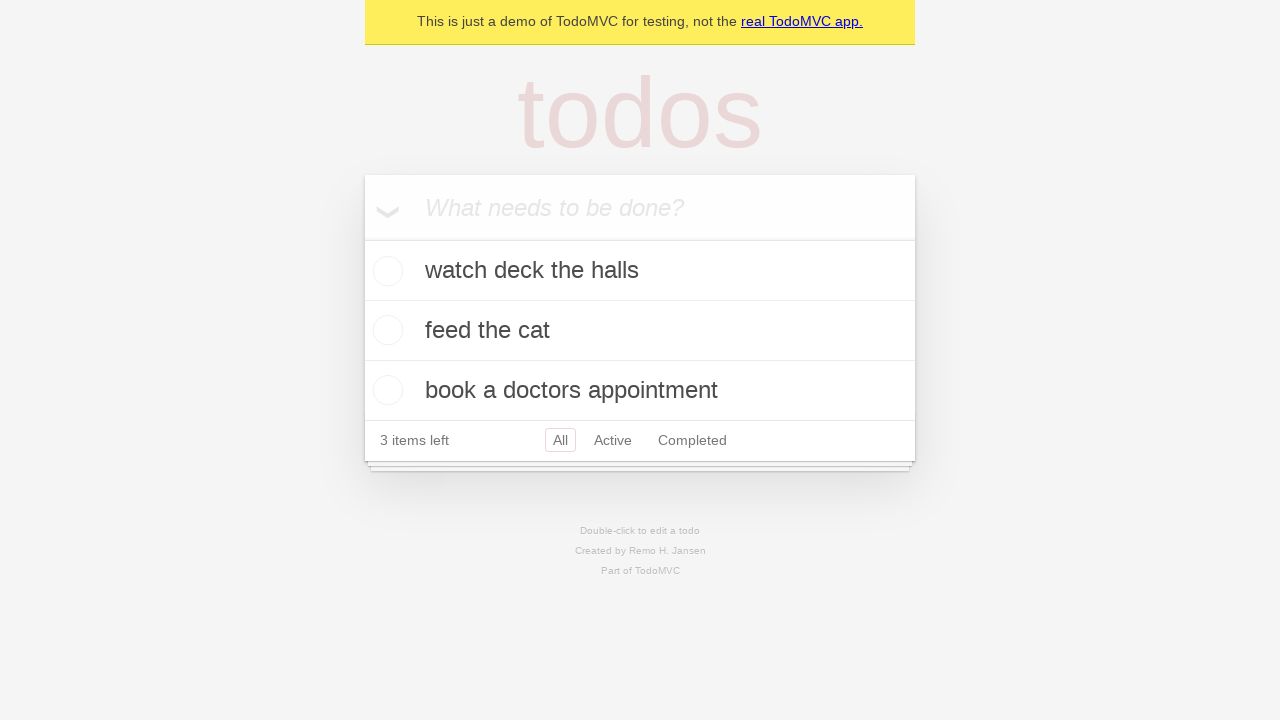

Checked the second todo item (feed the cat) at (385, 330) on internal:testid=[data-testid="todo-item"s] >> nth=1 >> internal:role=checkbox
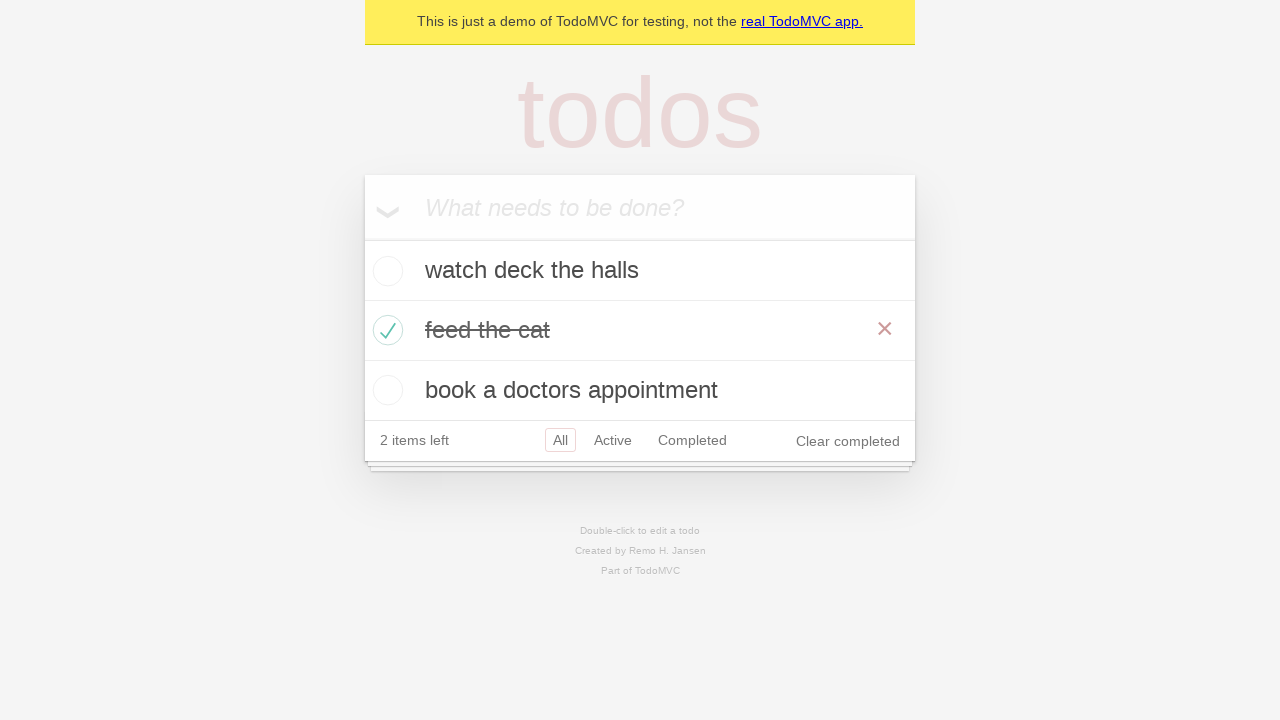

Clicked 'All' filter link at (560, 440) on internal:role=link[name="All"i]
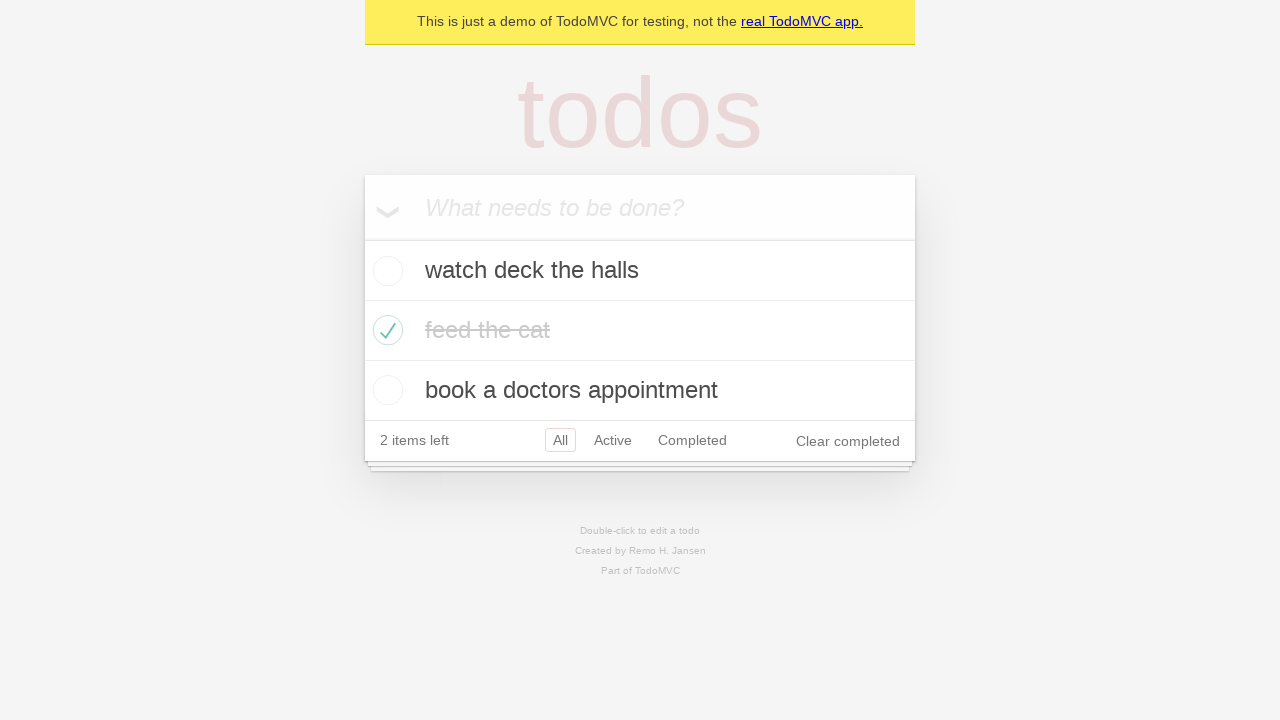

Clicked 'Active' filter link at (613, 440) on internal:role=link[name="Active"i]
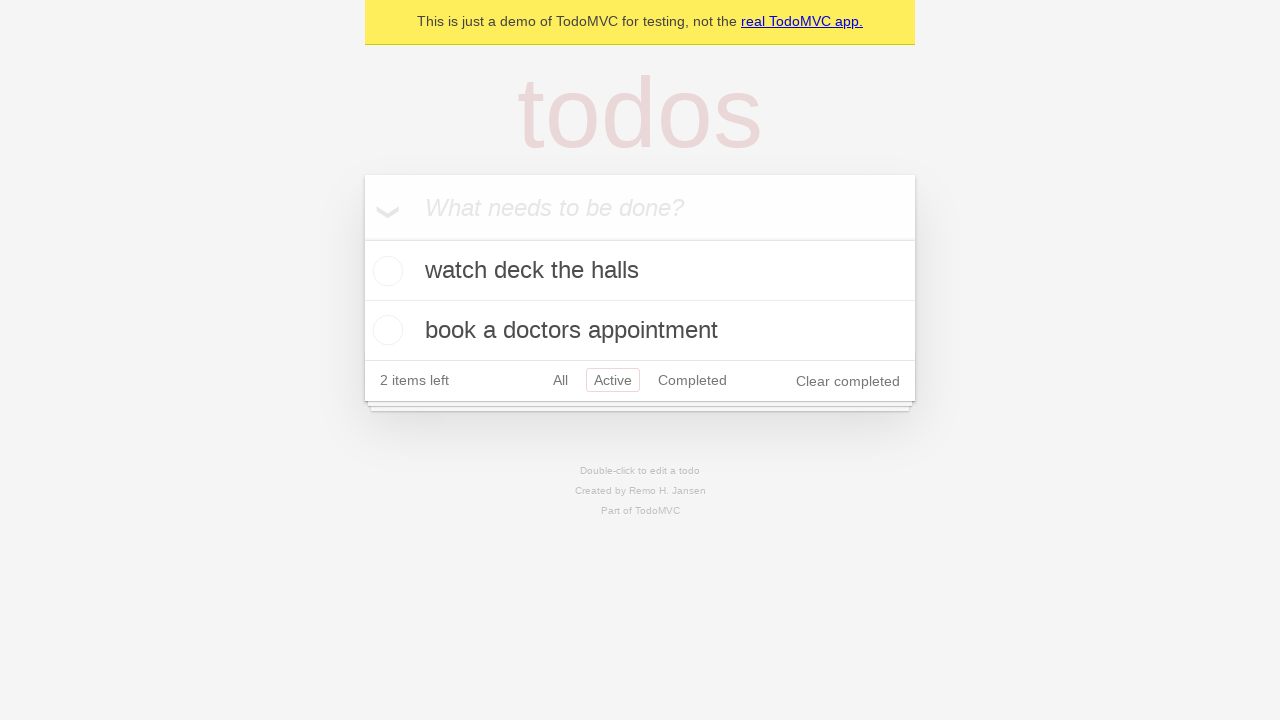

Clicked 'Completed' filter link at (692, 380) on internal:role=link[name="Completed"i]
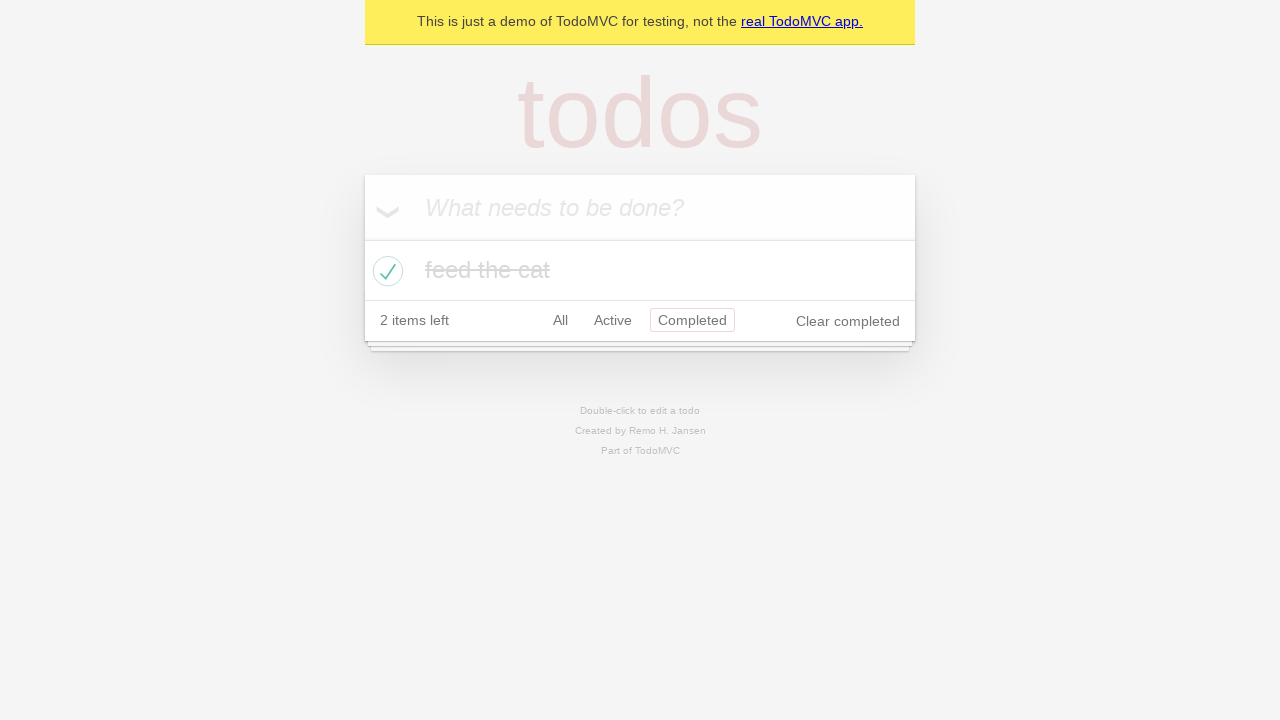

Navigated back using browser back button (from Completed to Active)
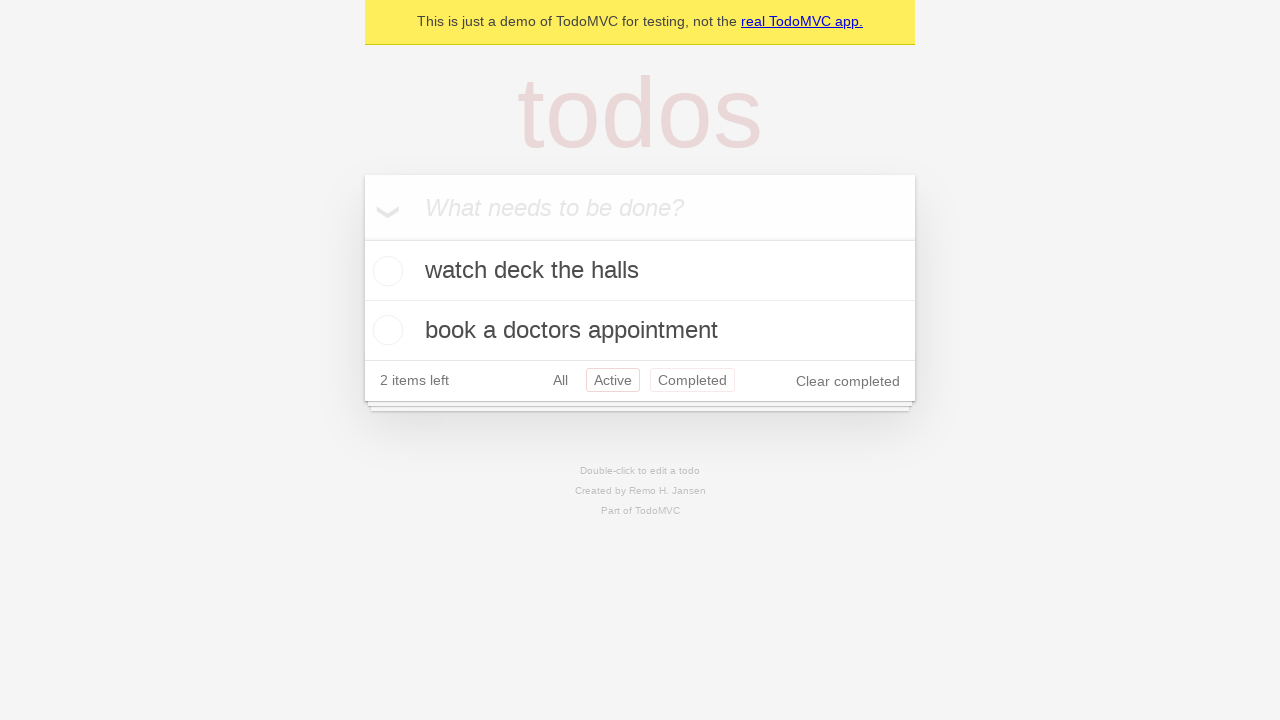

Navigated back using browser back button (from Active to All)
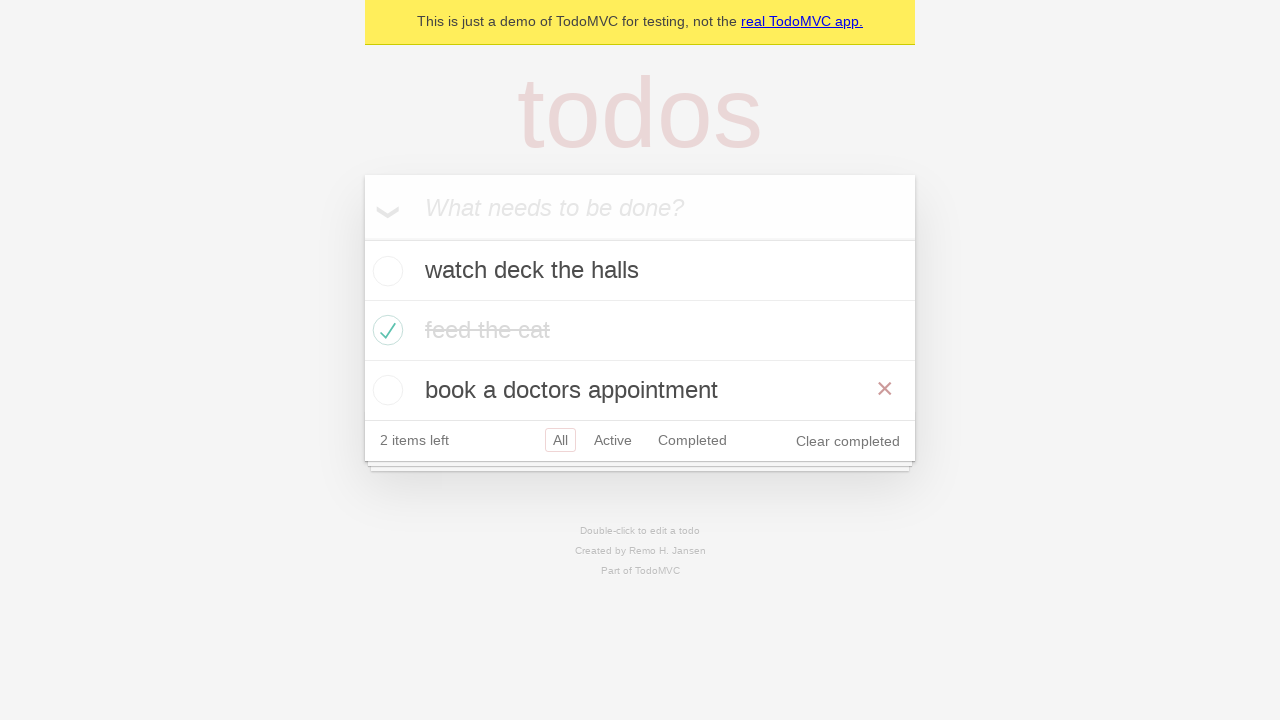

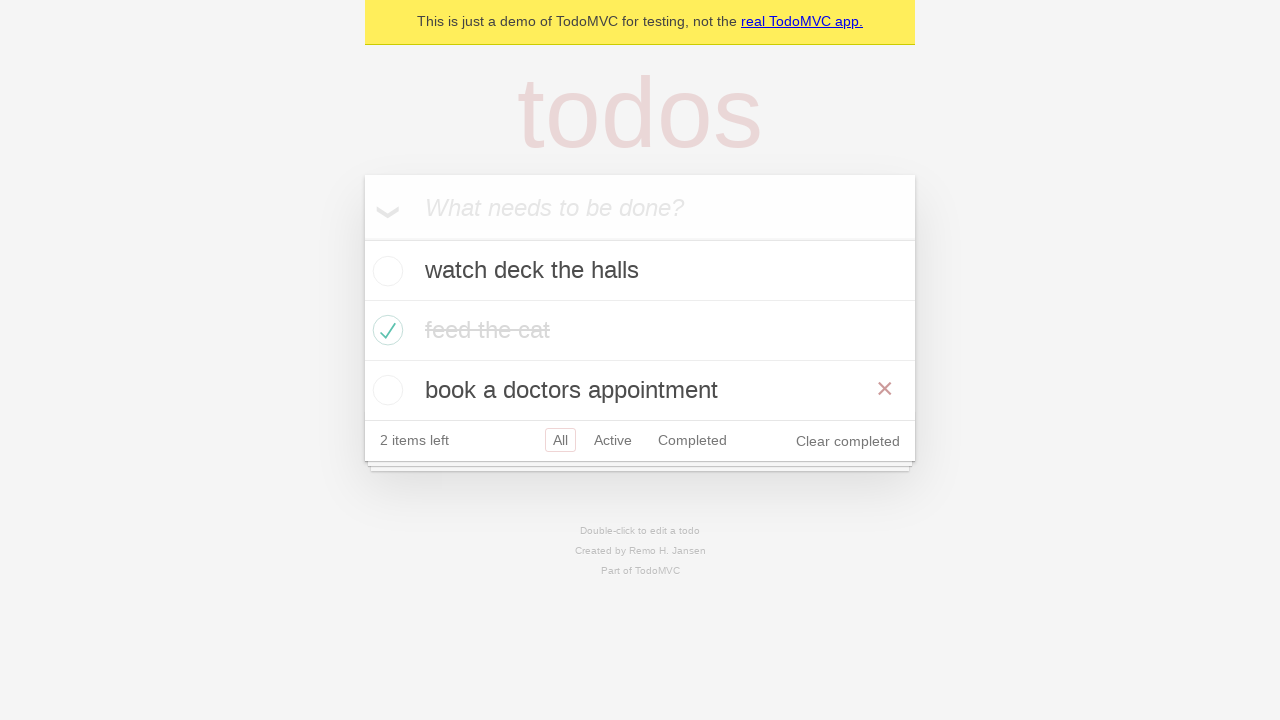